Navigates to the login page and waits for the page to fully load for visual verification

Starting URL: https://opensource-demo.orangehrmlive.com/web/index.php/auth/login

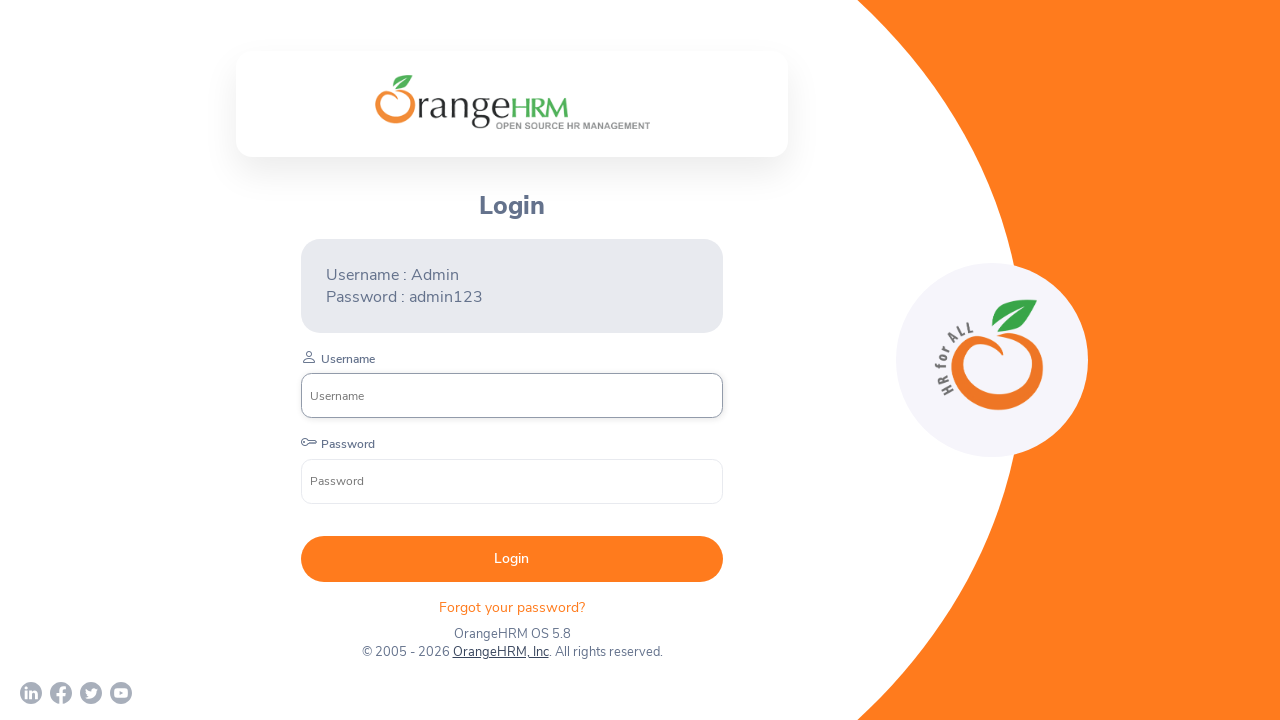

Navigated to login page and waited for network to be idle
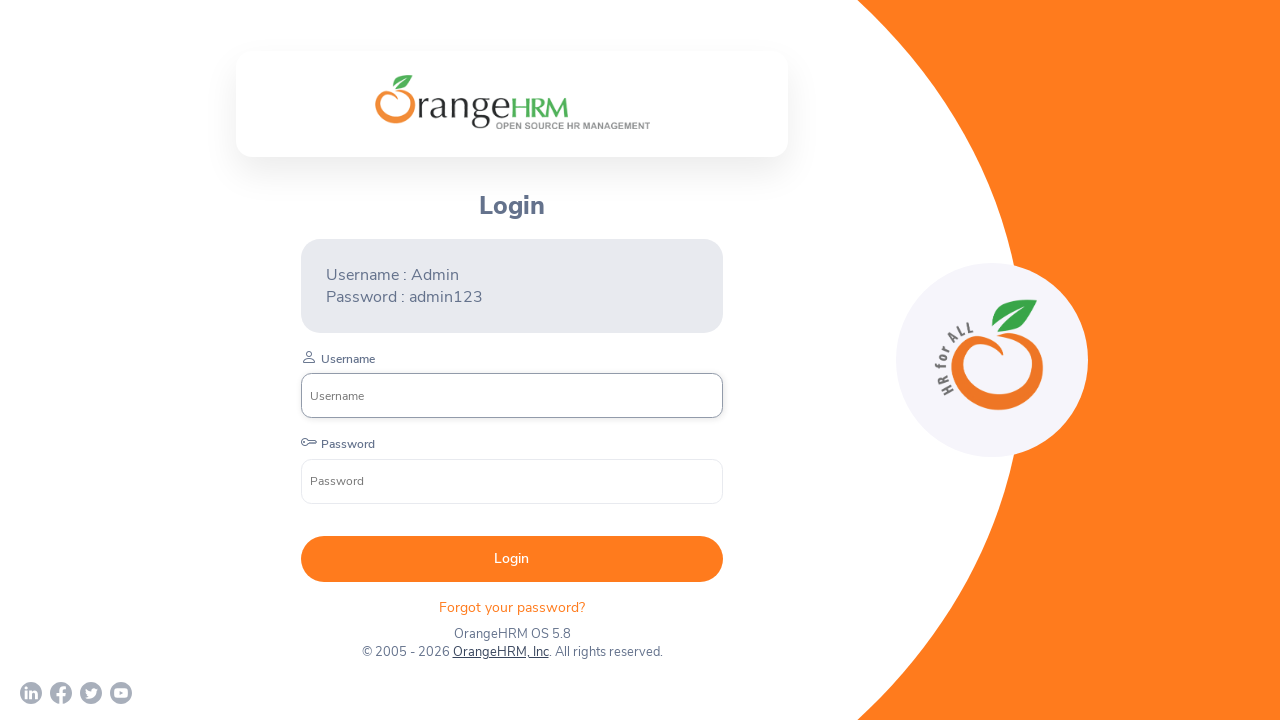

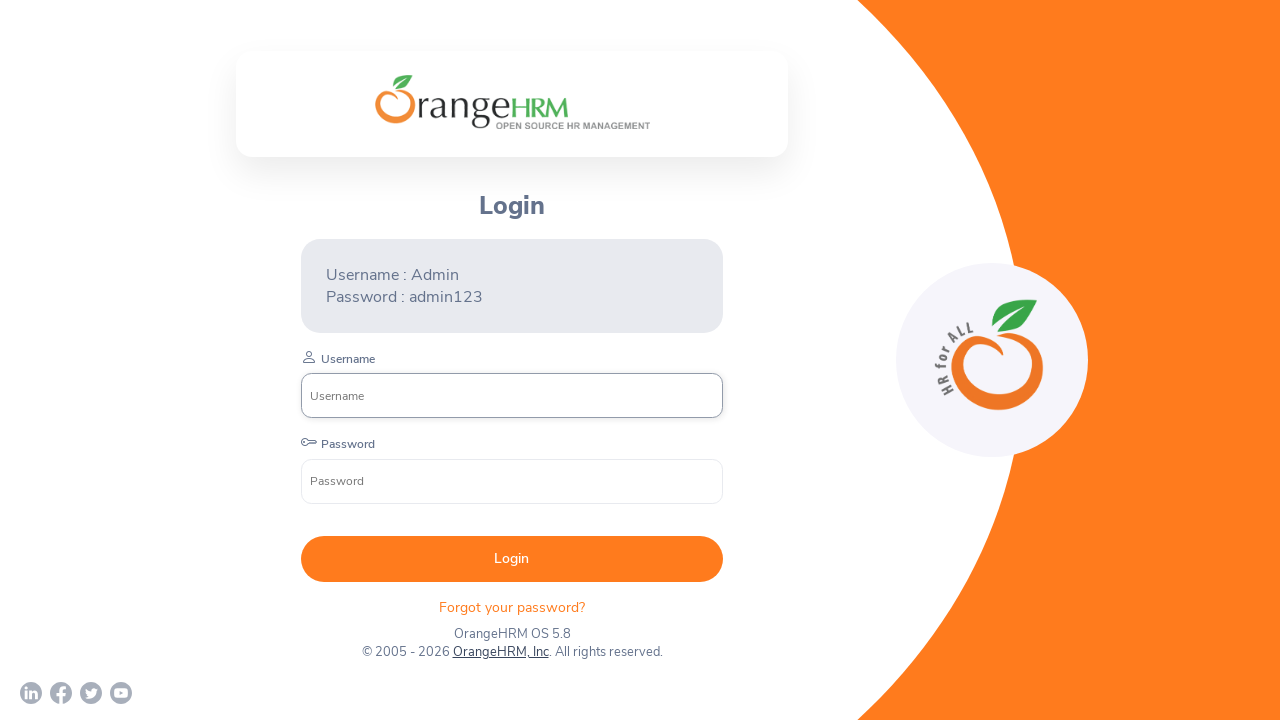